Tests that visiting the /home URL redirects to login page when not authenticated

Starting URL: https://vue-demo.daniel-avellaneda.com

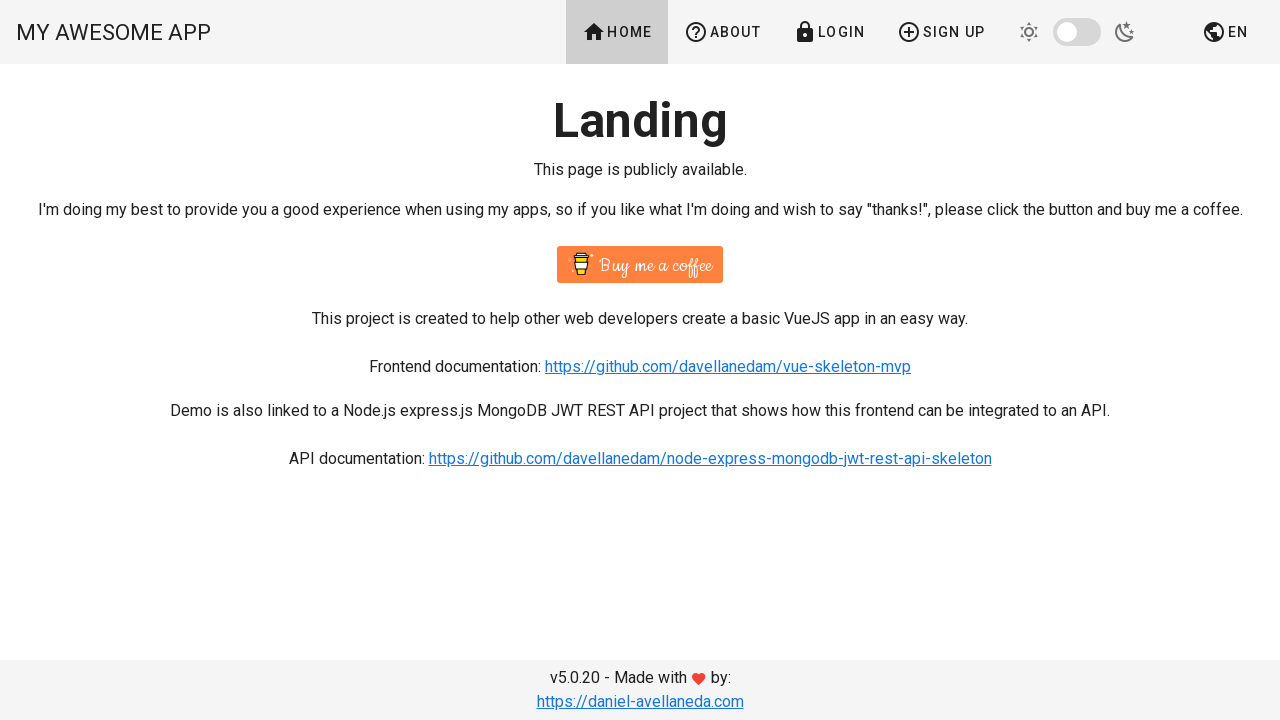

Navigated to /home URL
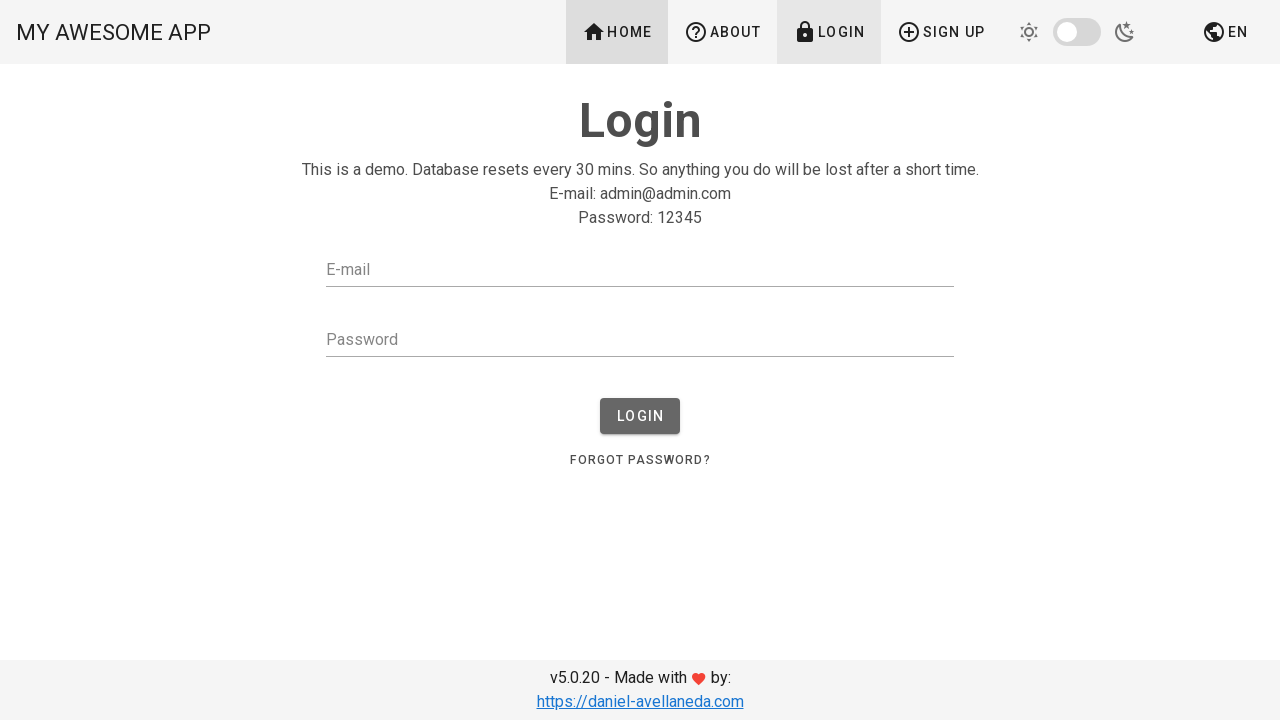

Verified redirect to login page - URL contains /login
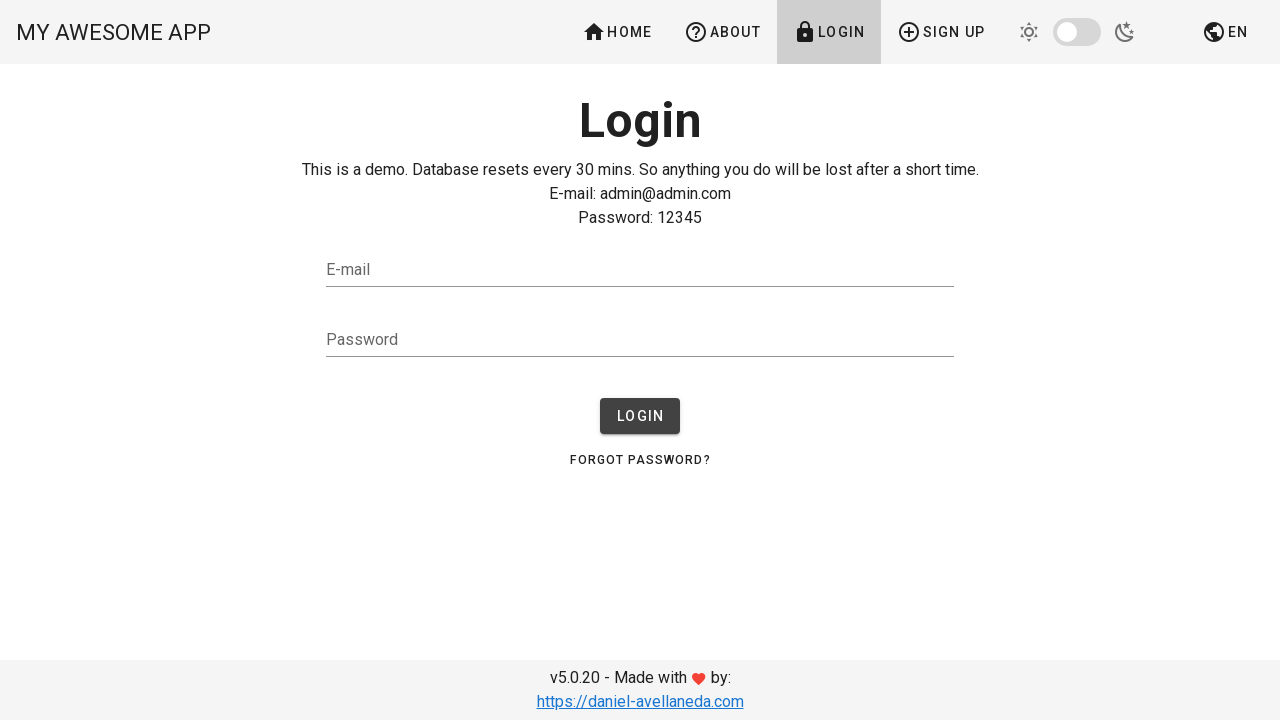

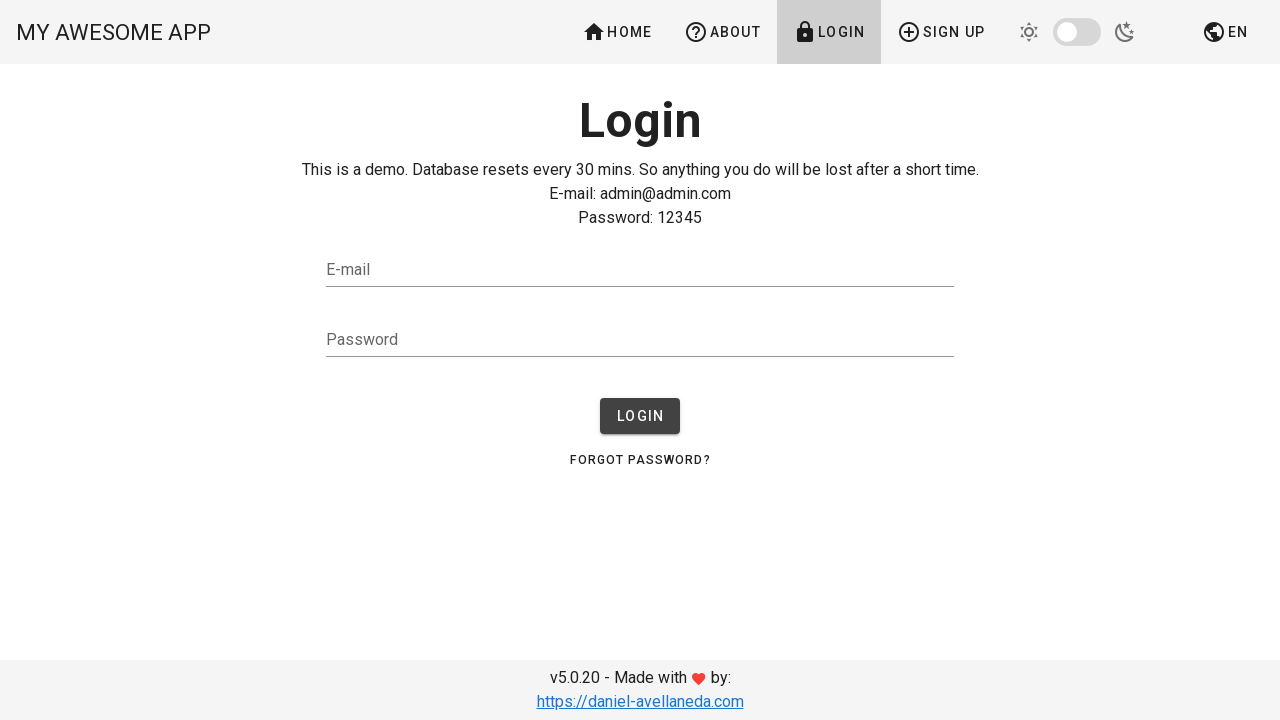